Tests clearing the complete state of all items by checking and unchecking toggle all

Starting URL: https://demo.playwright.dev/todomvc

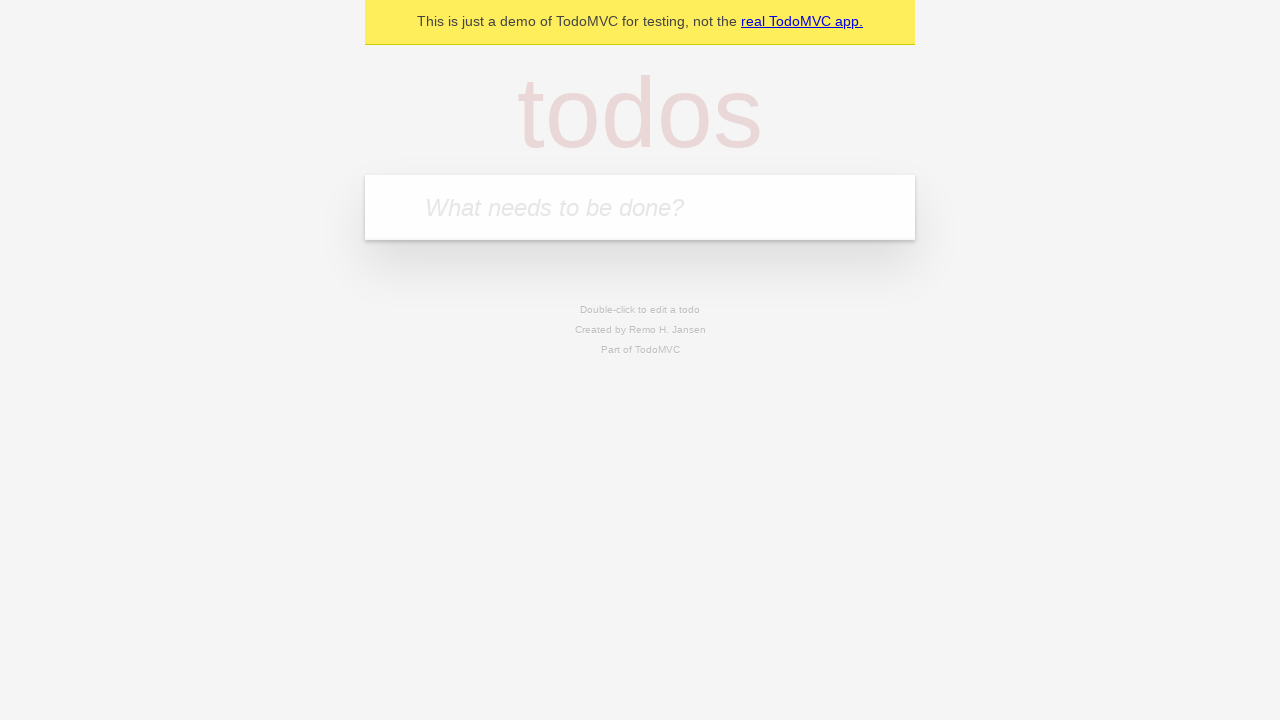

Filled todo input with 'buy some cheese' on internal:attr=[placeholder="What needs to be done?"i]
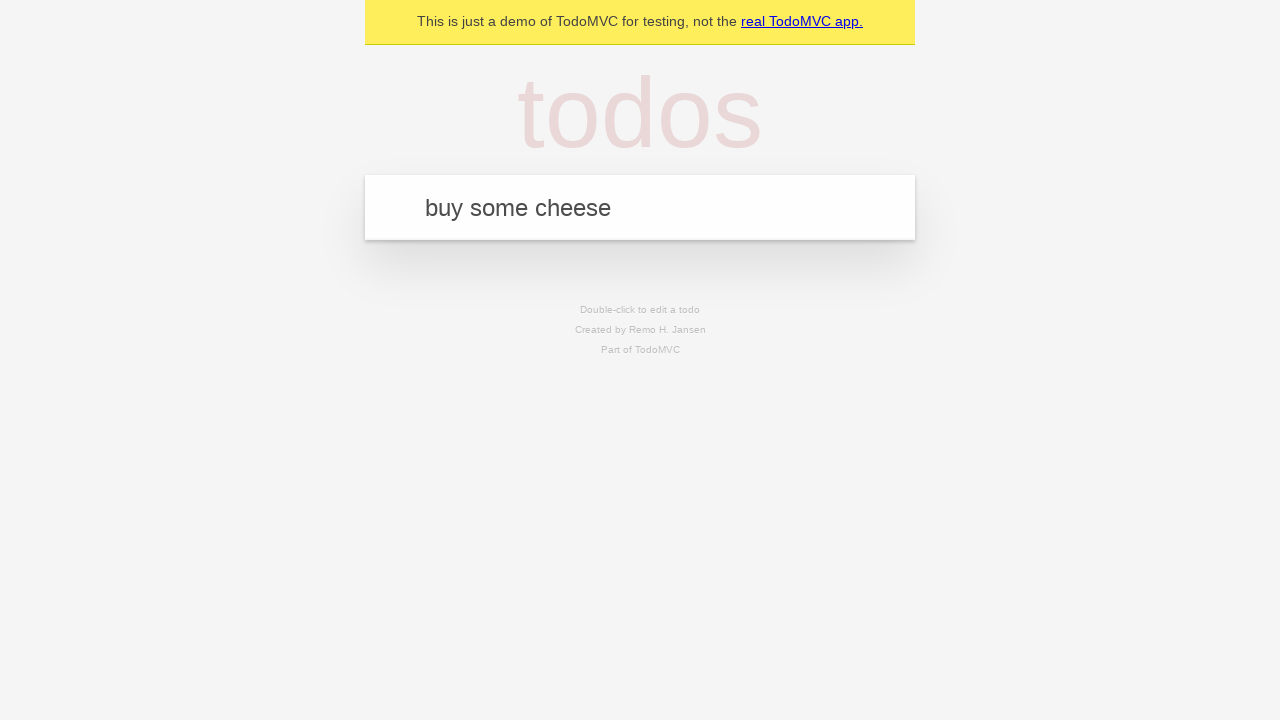

Pressed Enter to create todo 'buy some cheese' on internal:attr=[placeholder="What needs to be done?"i]
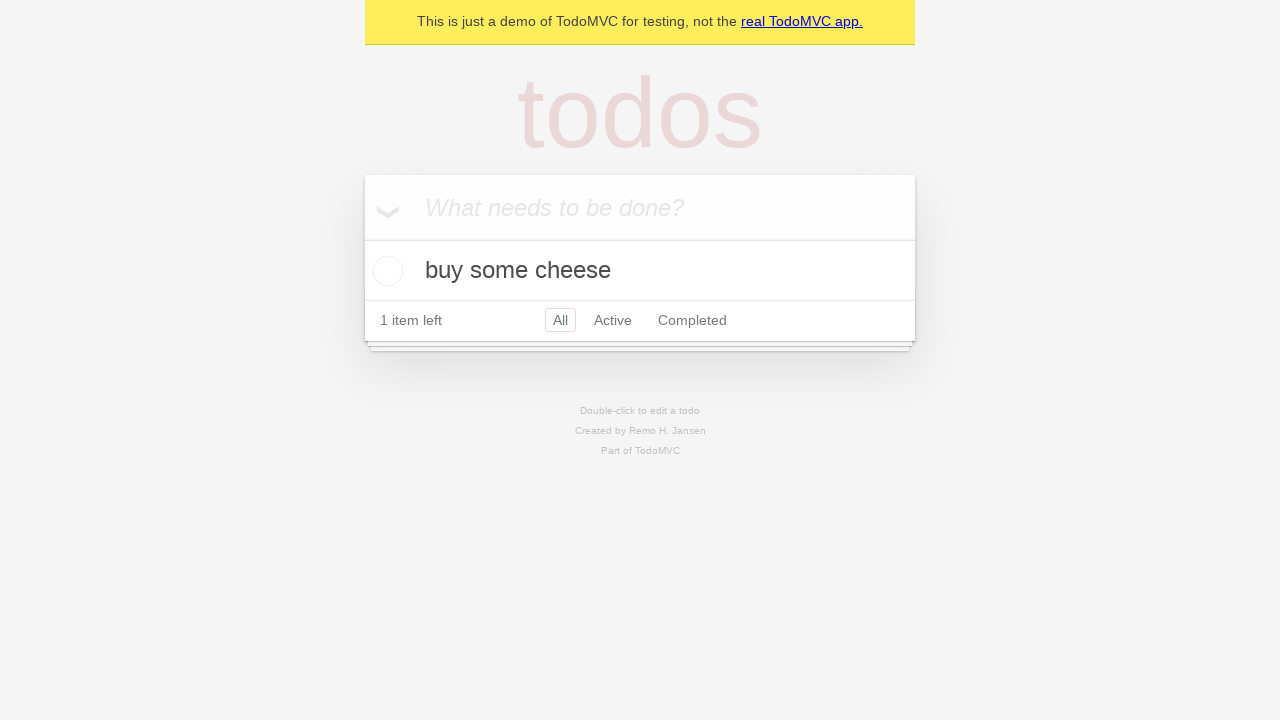

Filled todo input with 'feed the cat' on internal:attr=[placeholder="What needs to be done?"i]
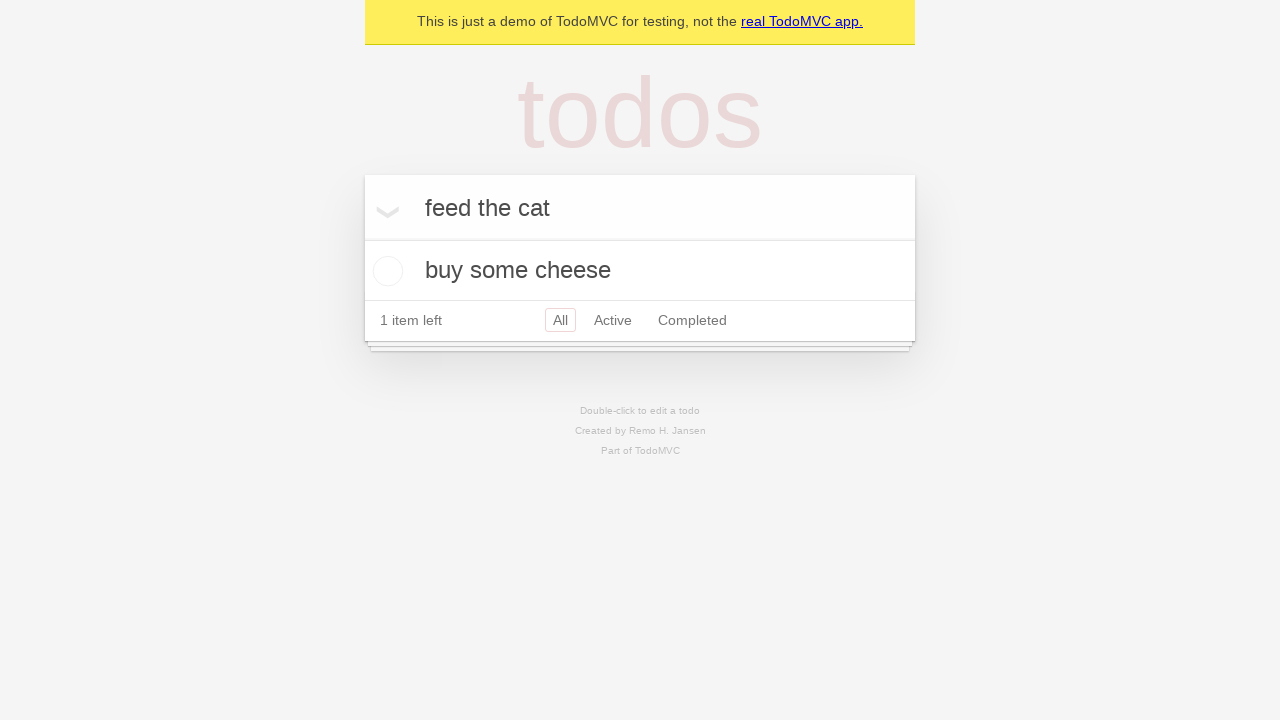

Pressed Enter to create todo 'feed the cat' on internal:attr=[placeholder="What needs to be done?"i]
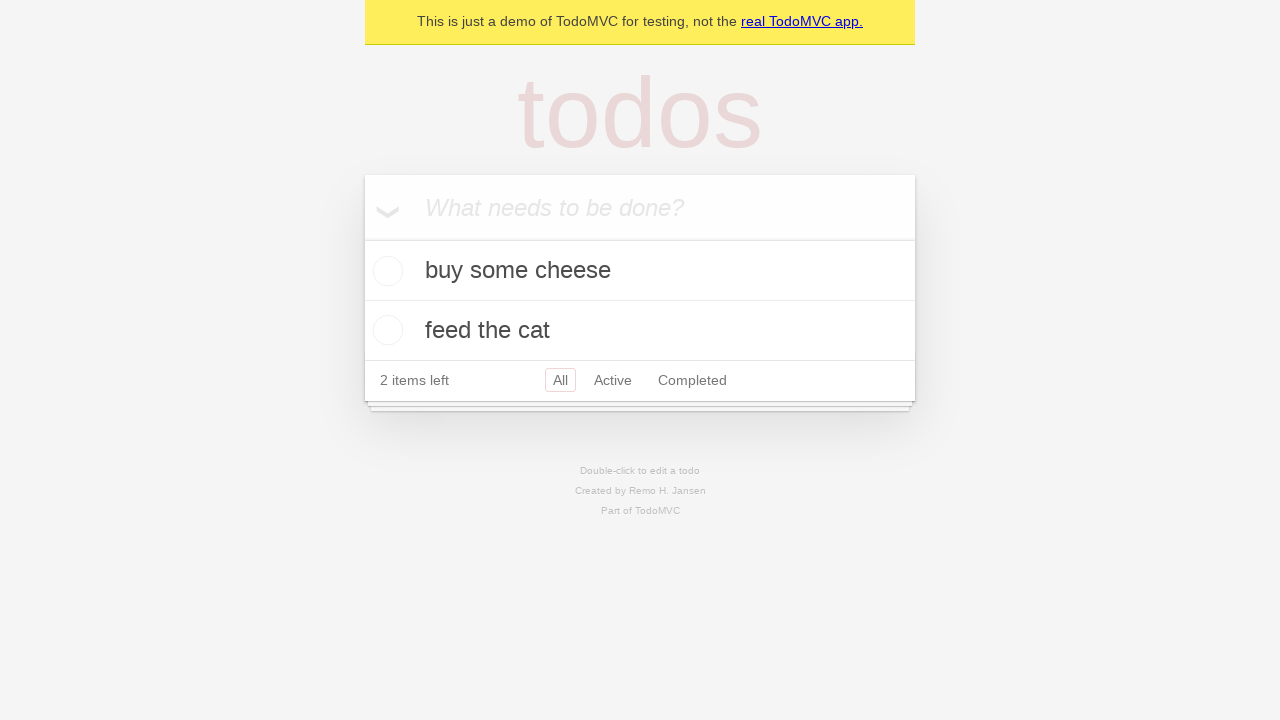

Filled todo input with 'book a doctors appointment' on internal:attr=[placeholder="What needs to be done?"i]
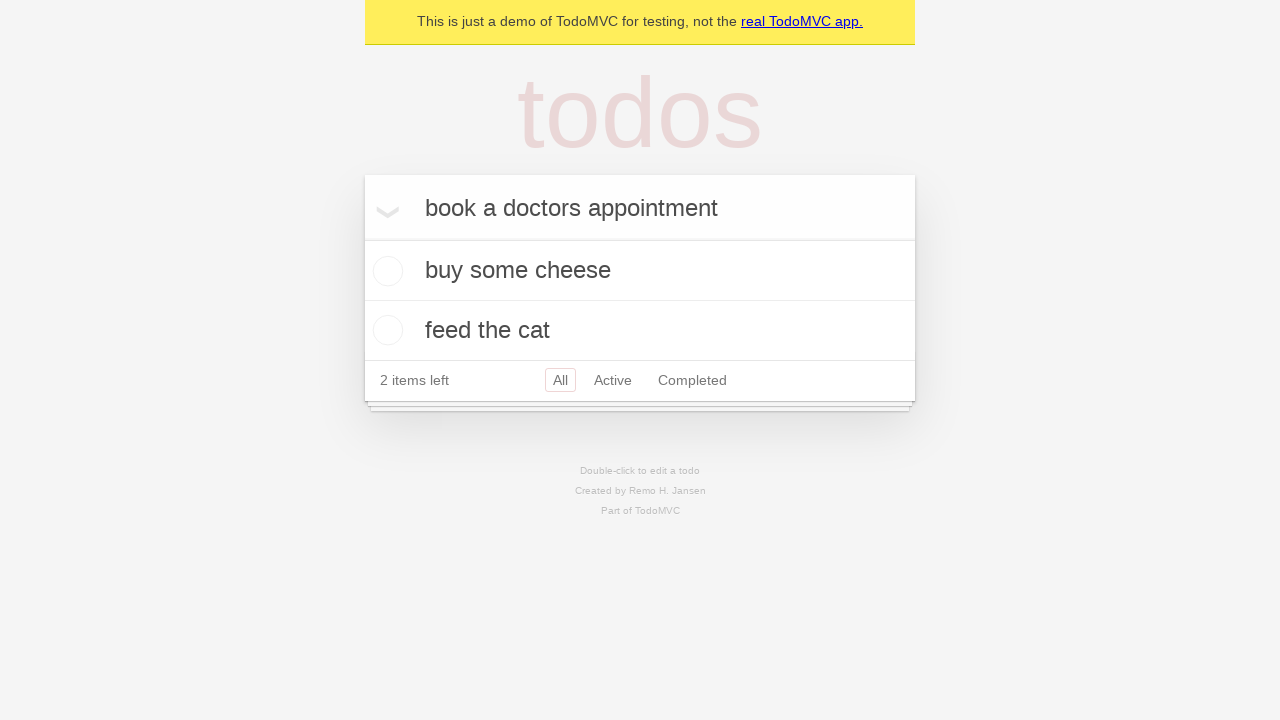

Pressed Enter to create todo 'book a doctors appointment' on internal:attr=[placeholder="What needs to be done?"i]
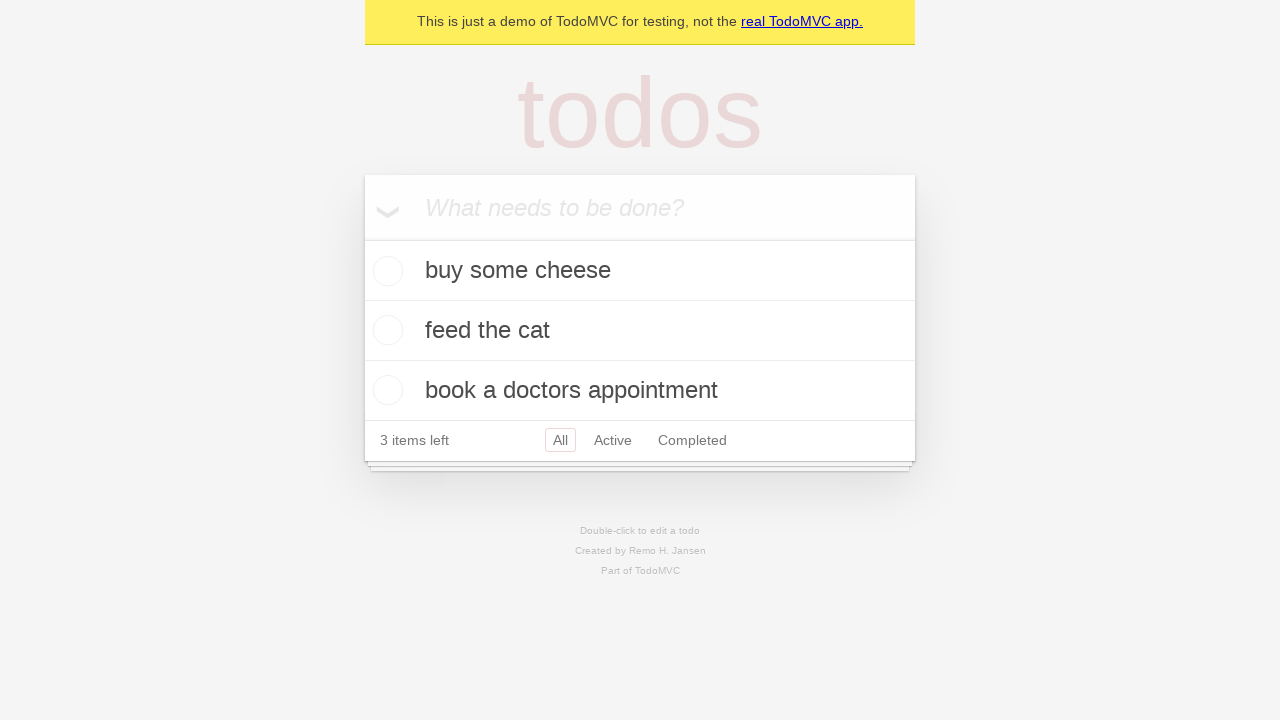

Waited for all 3 todos to be created
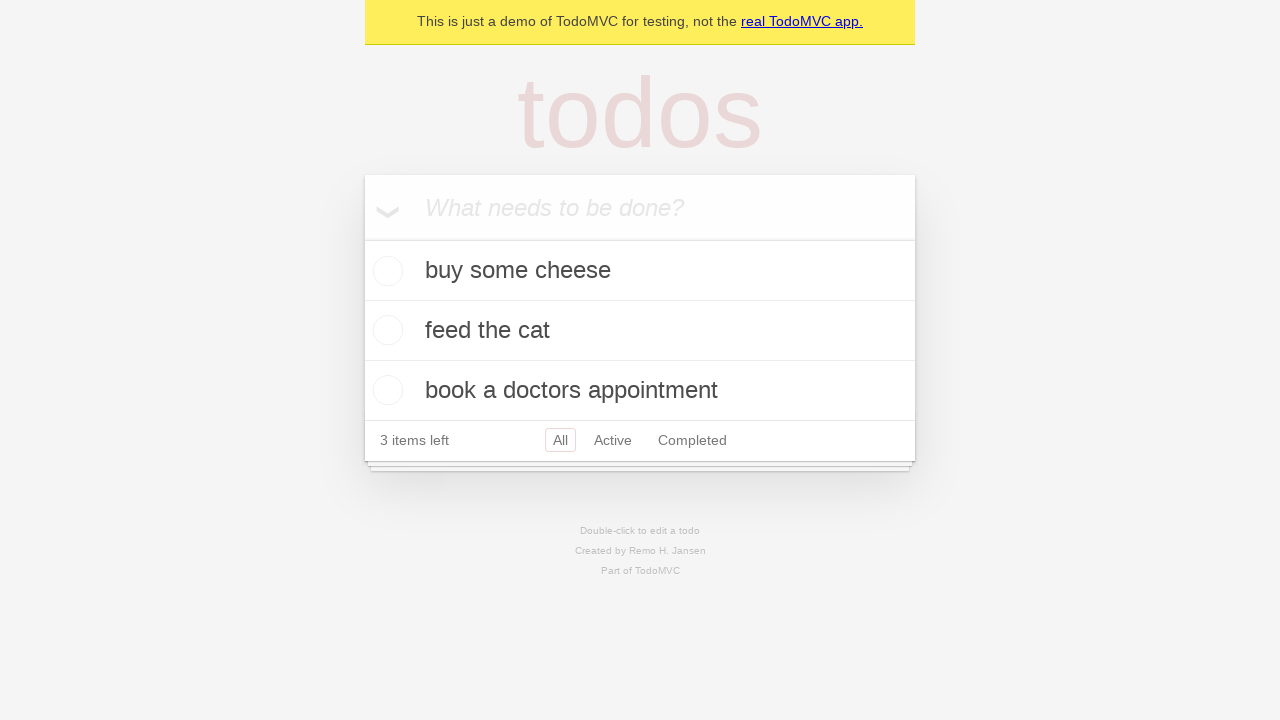

Clicked toggle all to mark all items as complete at (362, 238) on internal:label="Mark all as complete"i
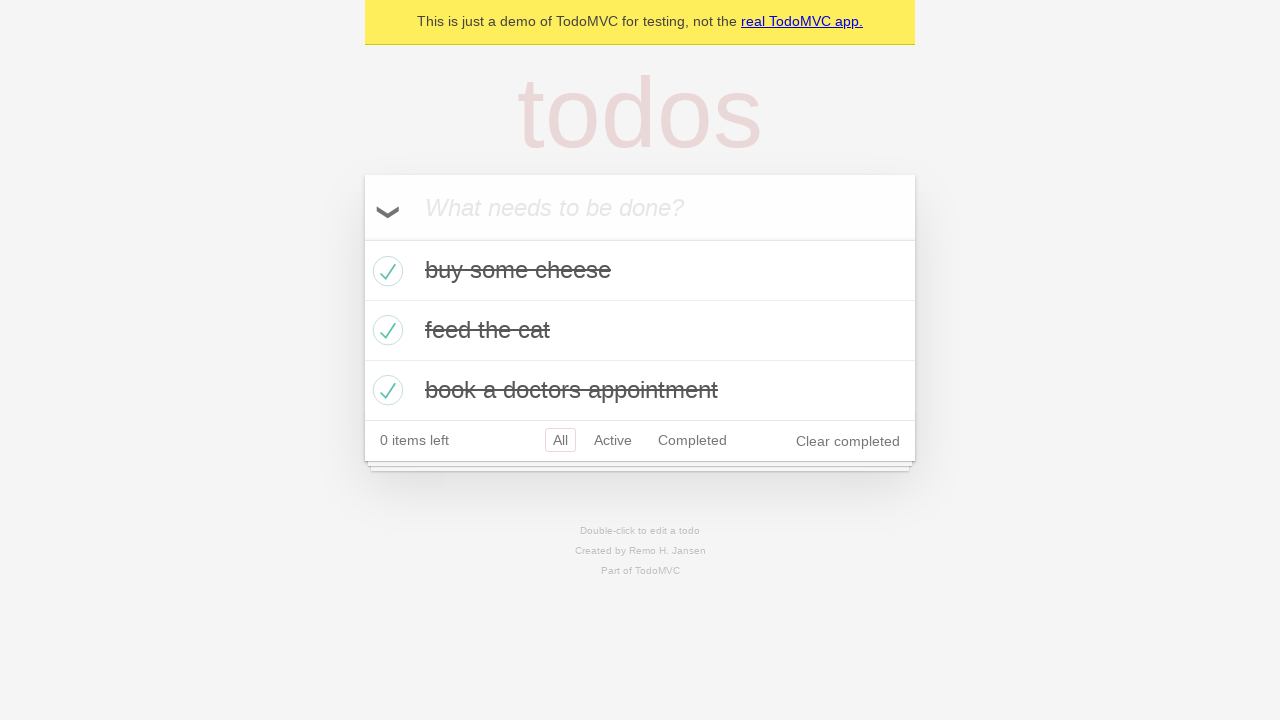

Clicked toggle all to uncheck and clear complete state of all items at (362, 238) on internal:label="Mark all as complete"i
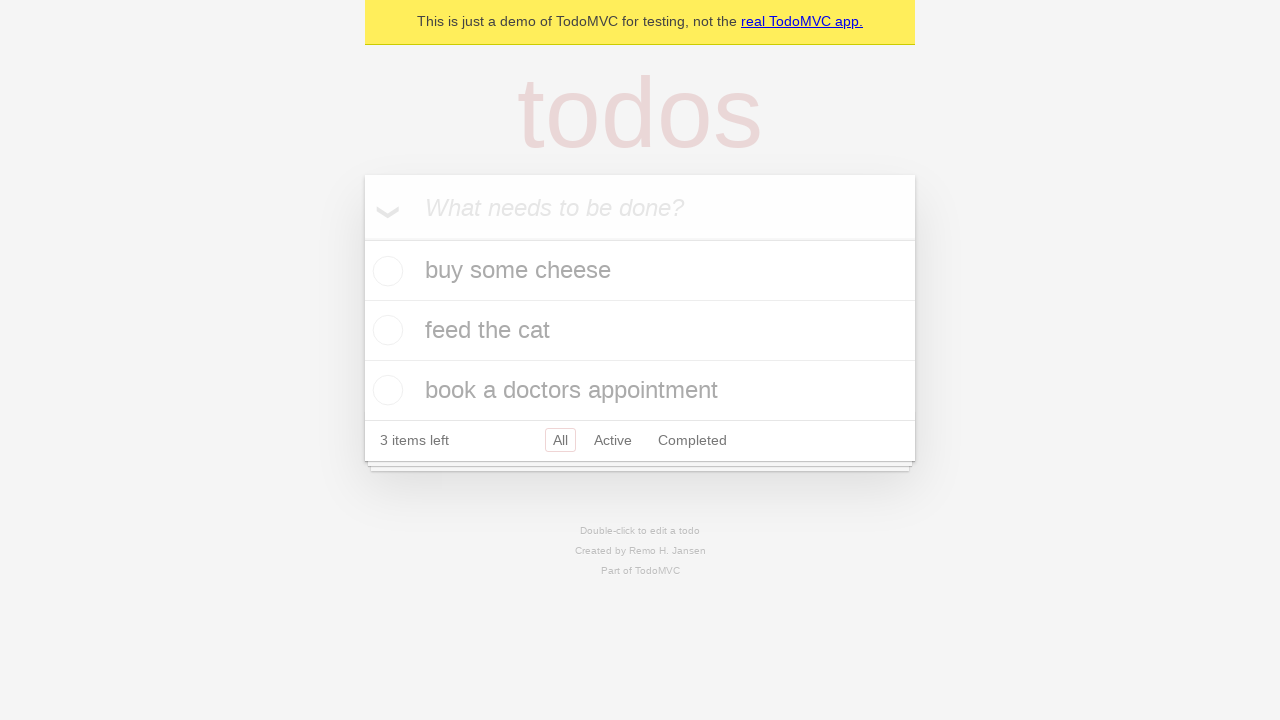

Waited for UI to update after unchecking toggle all
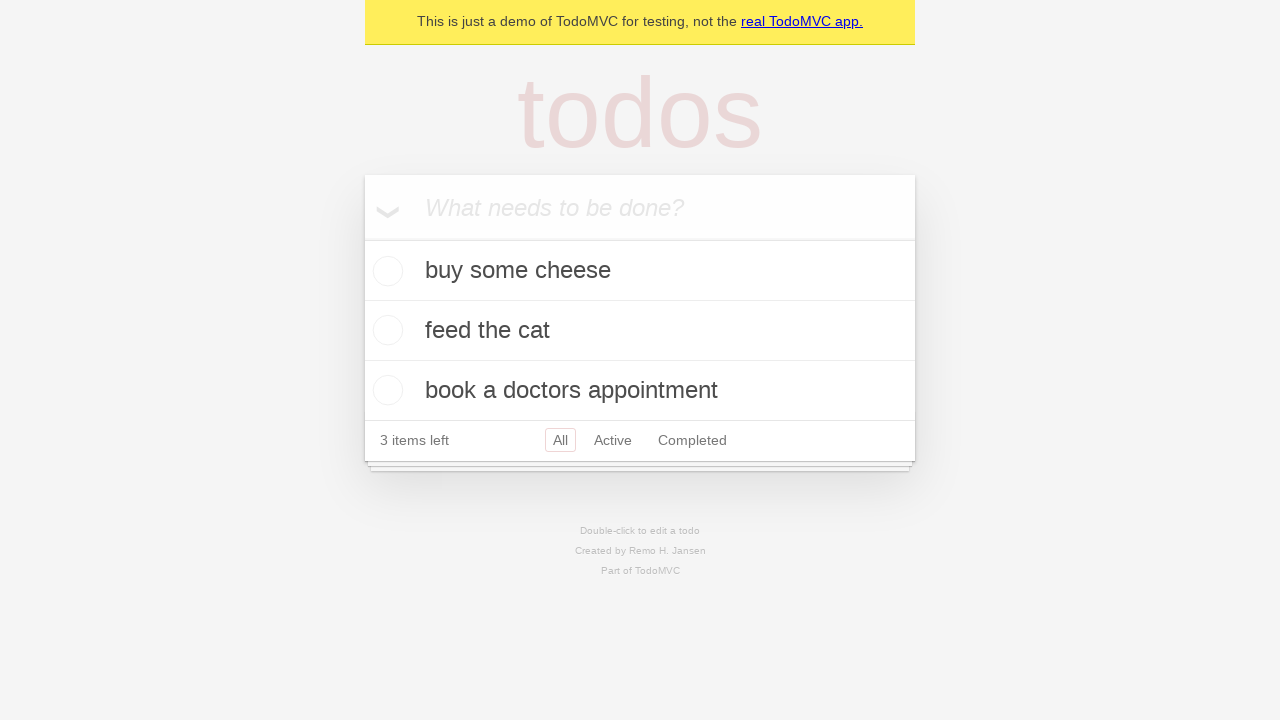

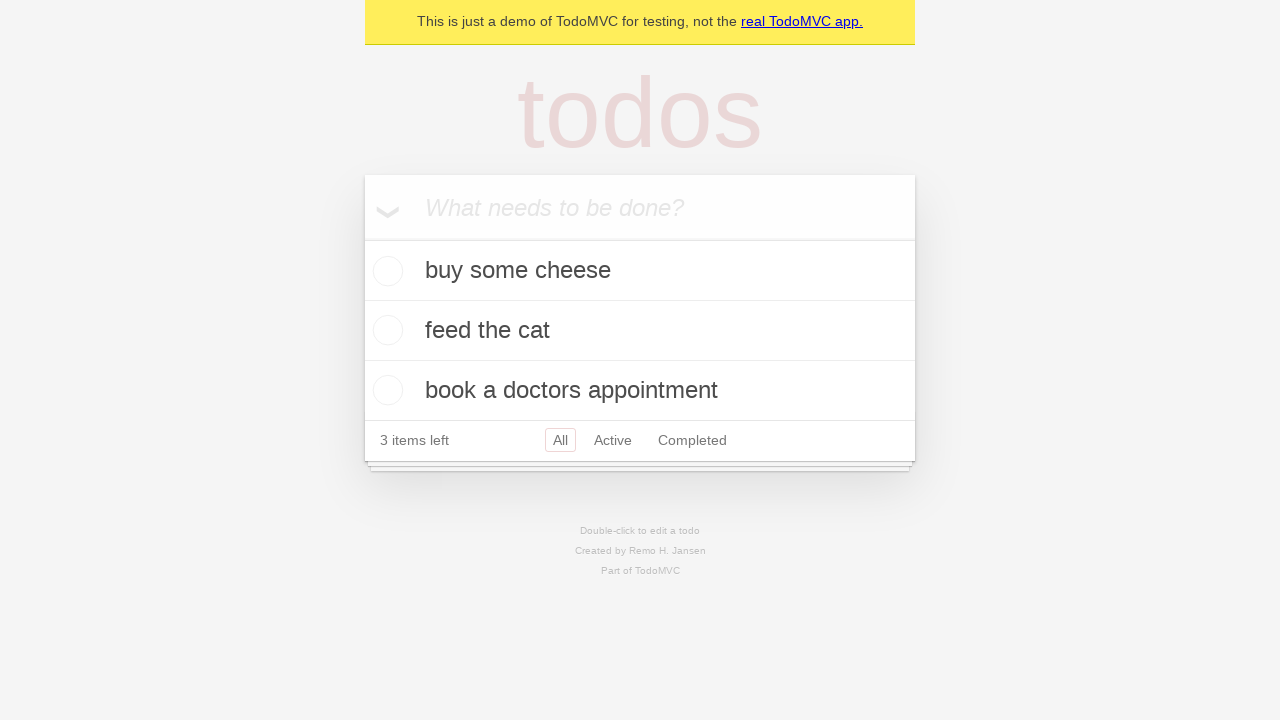